Tests checkbox functionality by clicking on two checkboxes to ensure they are selected, only clicking if they are not already selected.

Starting URL: https://testcenter.techproeducation.com/index.php?page=checkboxes

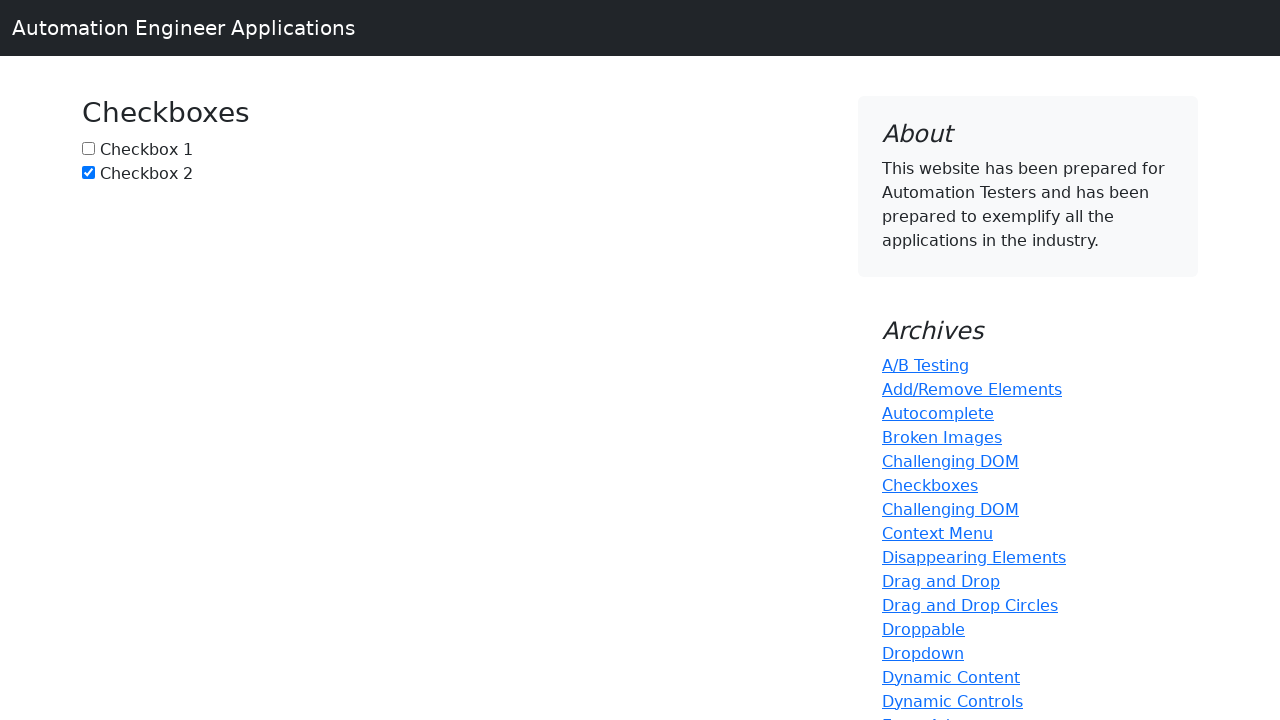

Located checkbox1 element
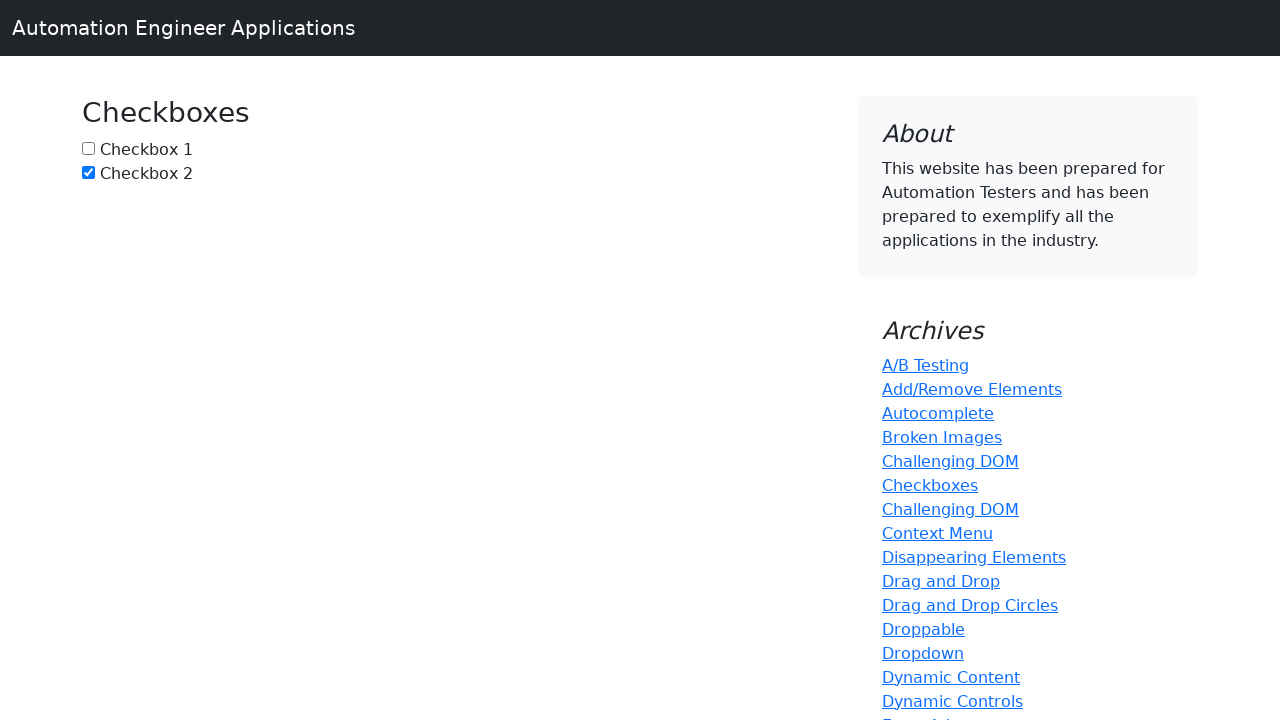

Checkbox1 is not checked, proceeding to click
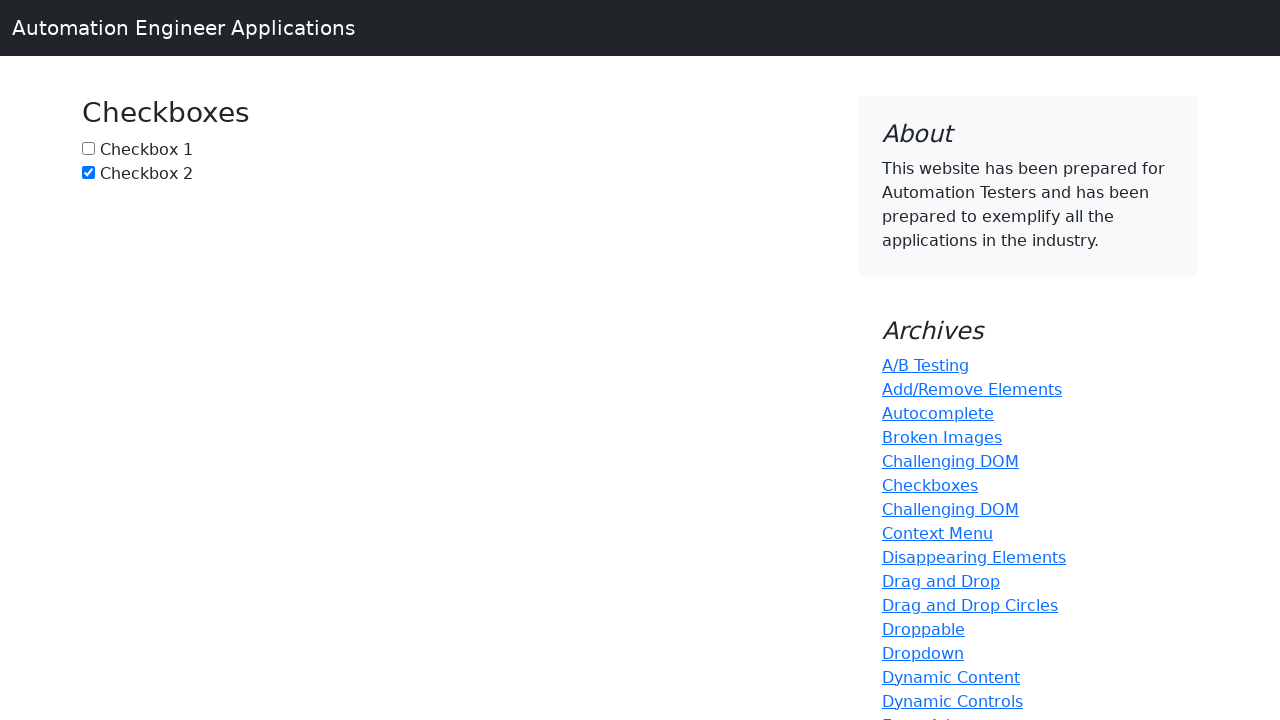

Clicked checkbox1 at (88, 148) on input#box1
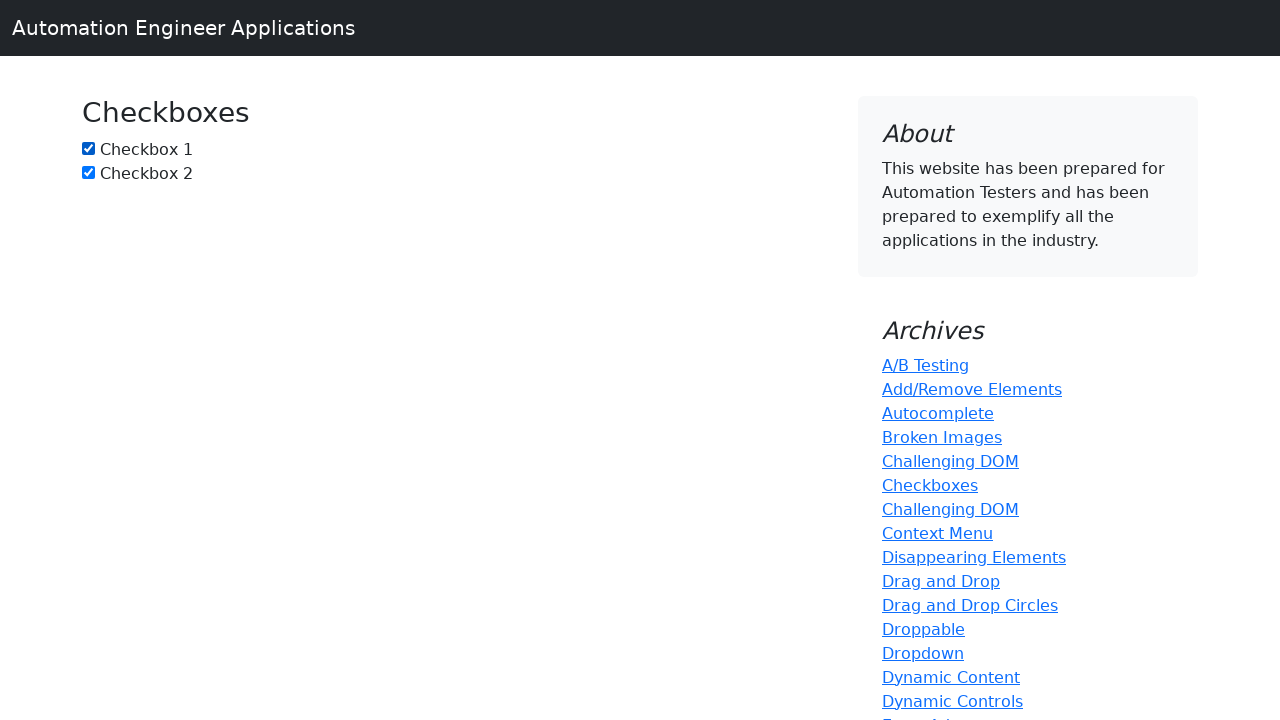

Verified checkbox1 is selected
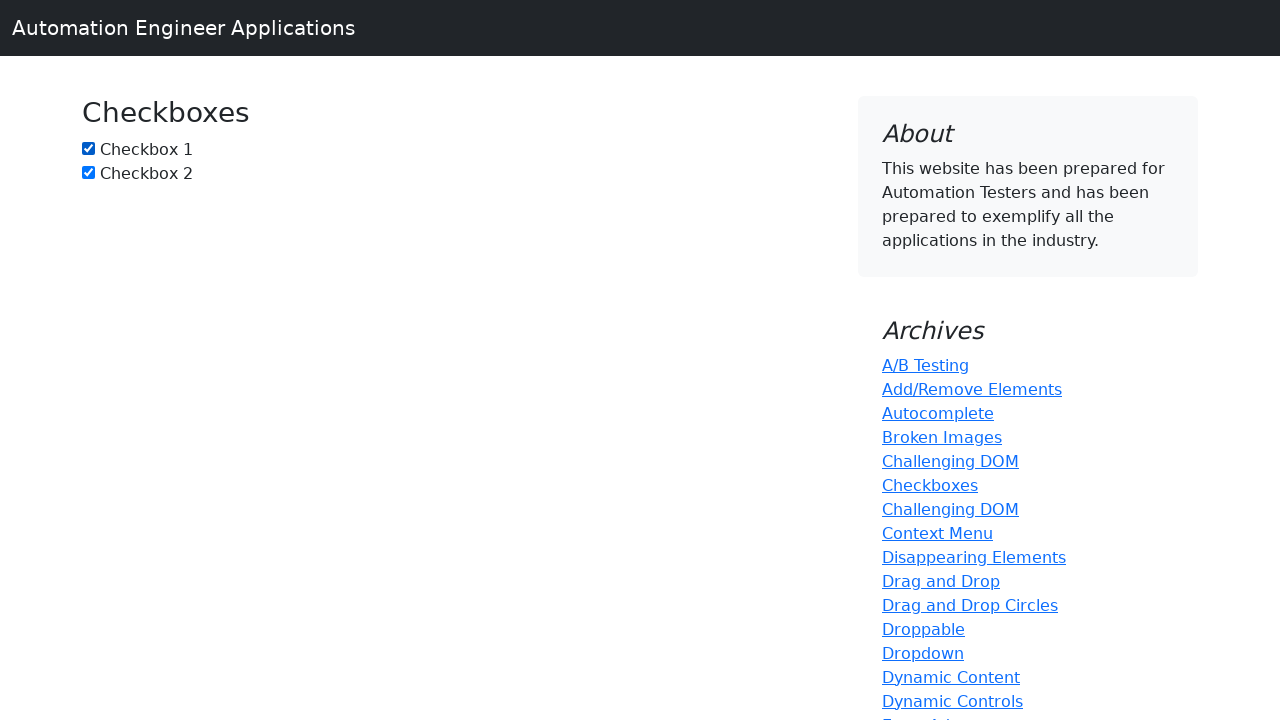

Located checkbox2 element
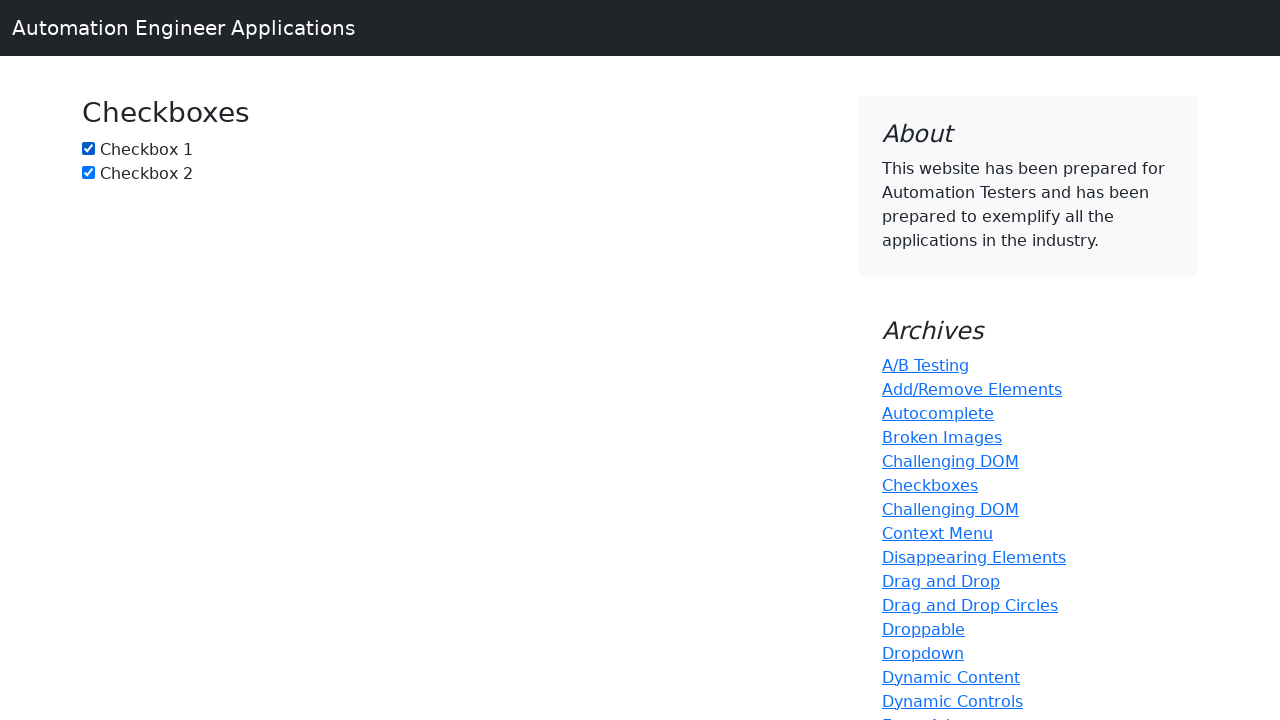

Checkbox2 is already checked, skipping click
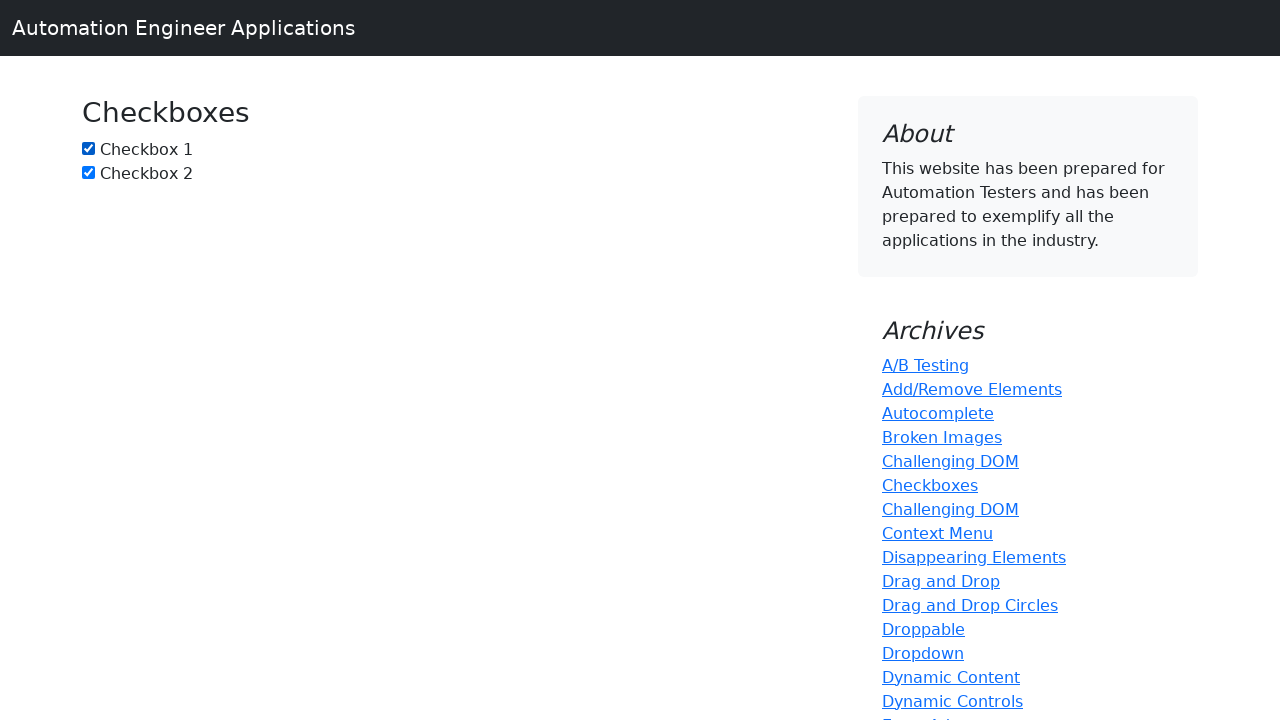

Verified checkbox2 is selected
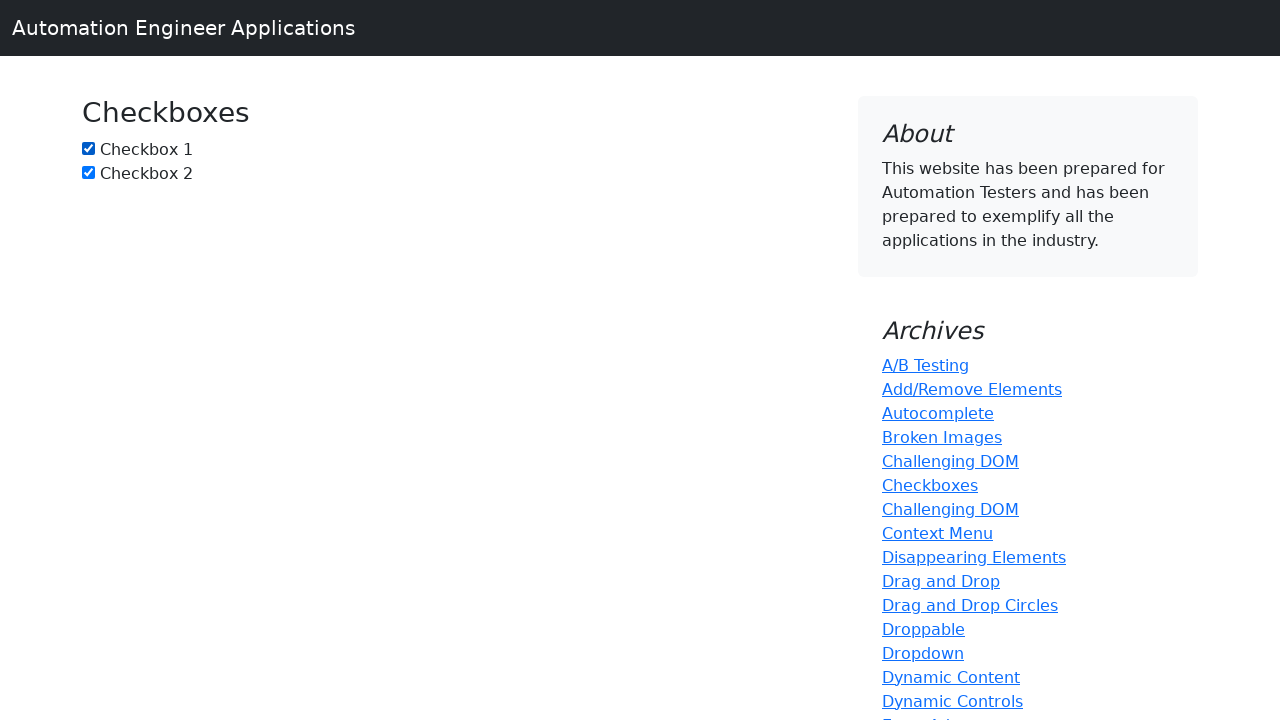

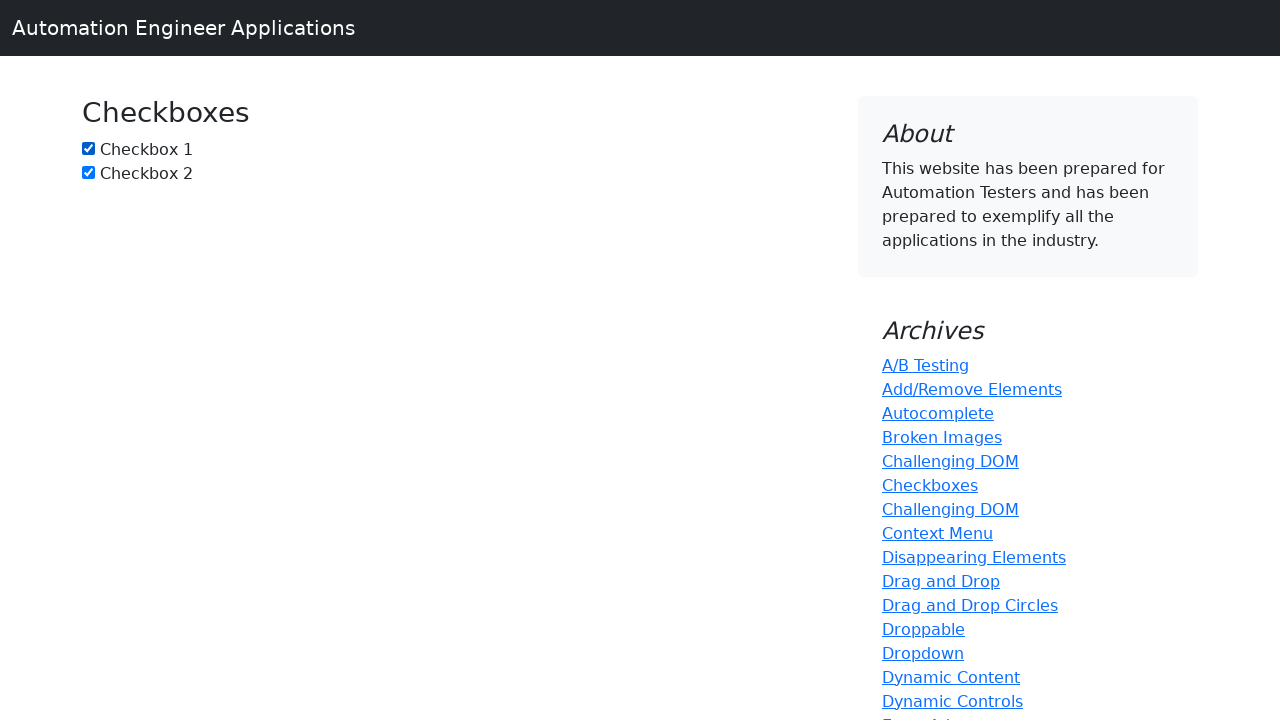